Tests filling various form input fields on a practice page including email, username, password fields and clicking a checkbox.

Starting URL: https://zimaev.github.io/text_input/

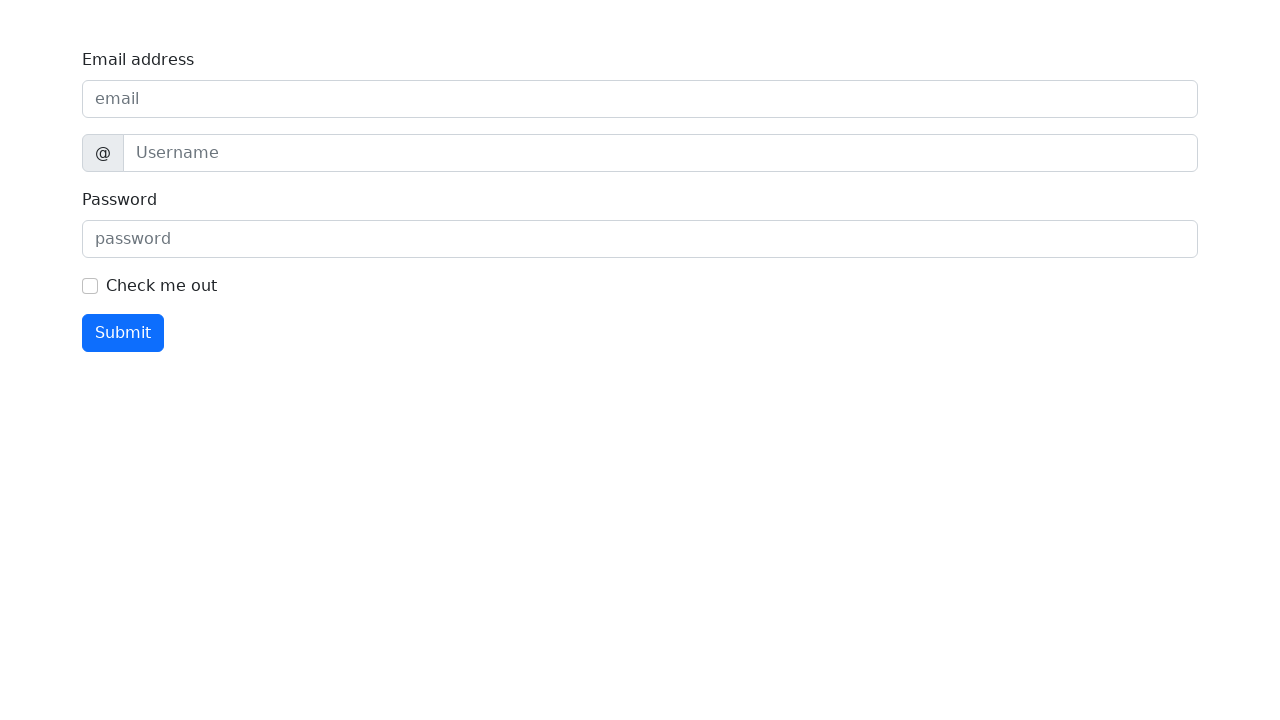

Filled email address field with 'qa@example.com' on internal:label="Email address"i
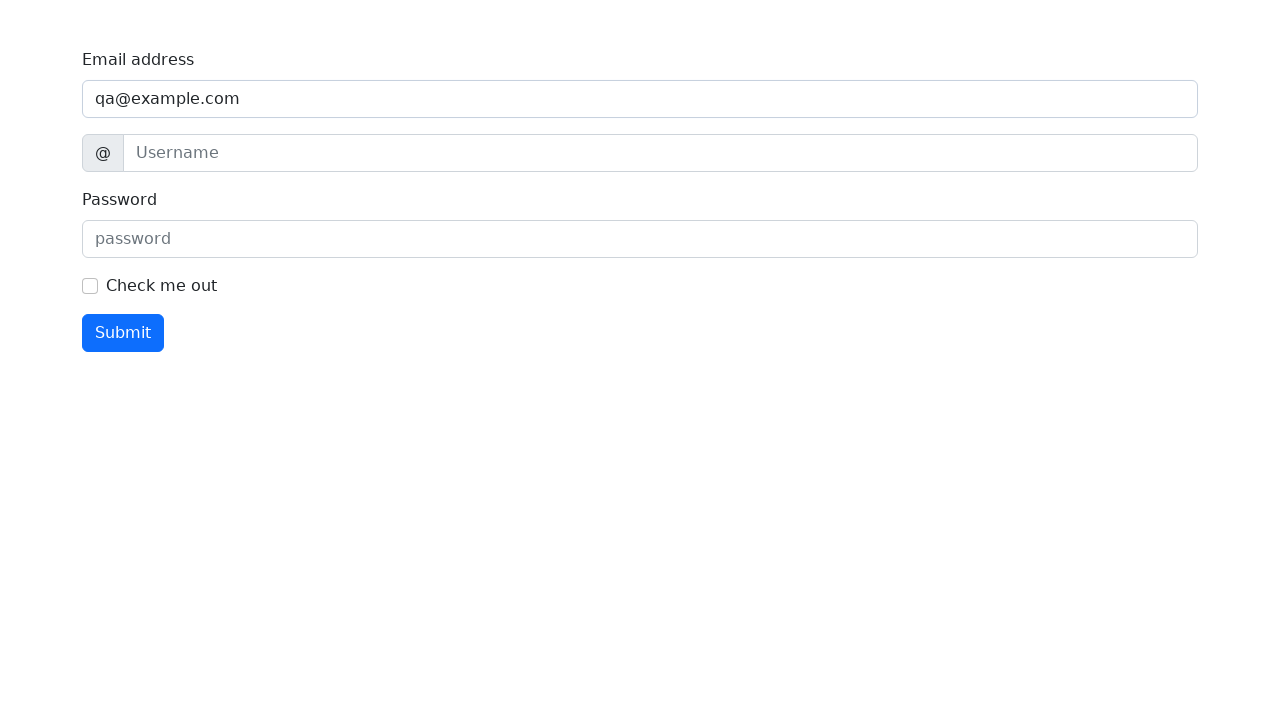

Filled username field with 'Anton' on internal:attr=[title="username"i]
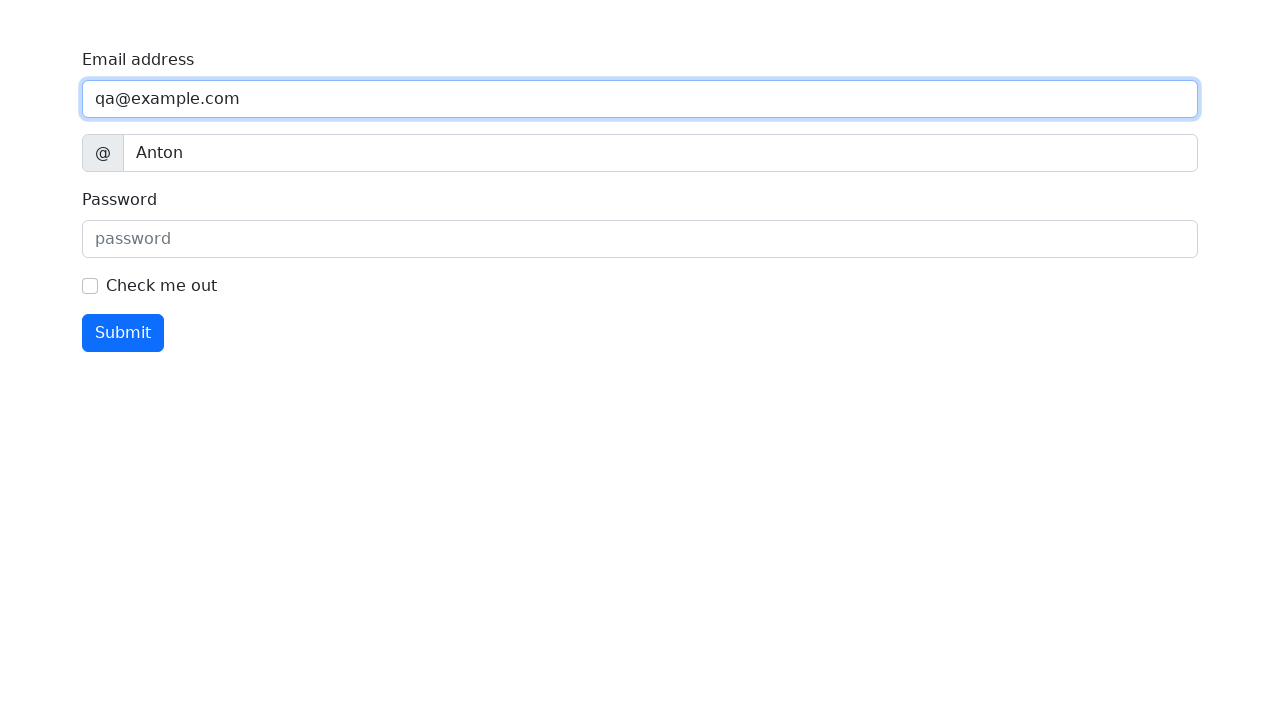

Filled password field with 'secret' on internal:attr=[placeholder="password"i]
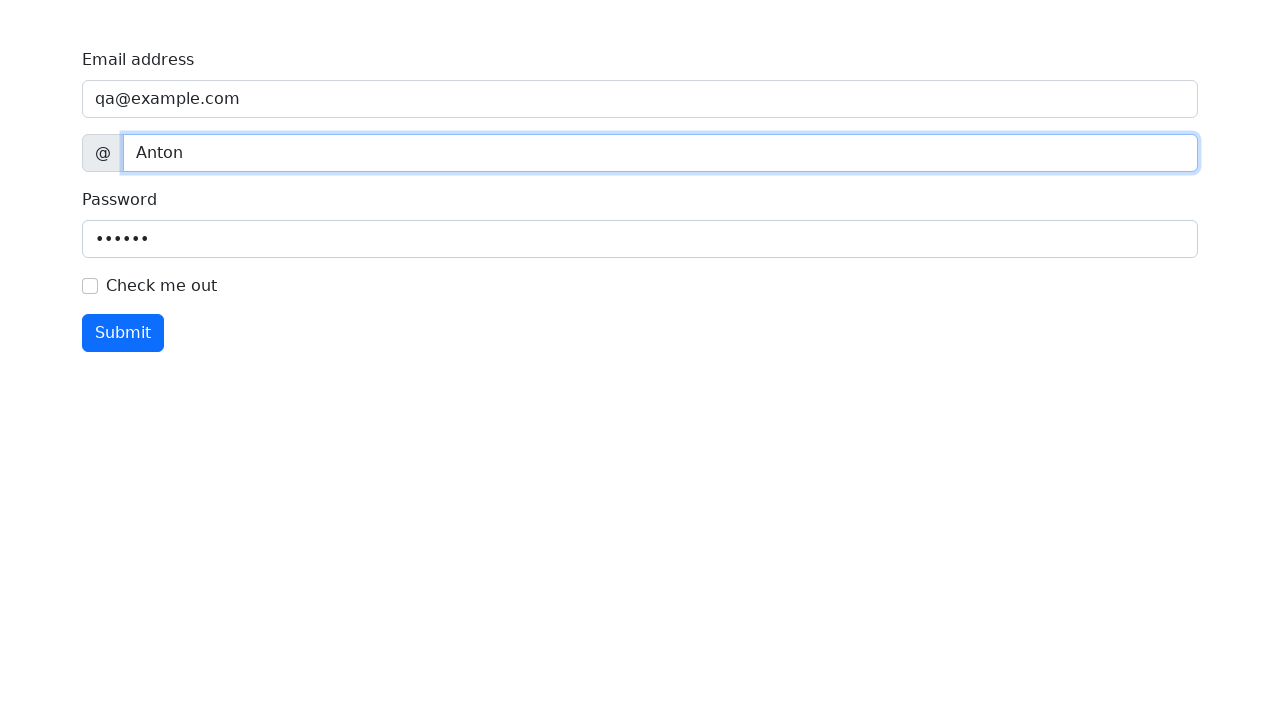

Clicked checkbox to accept terms at (90, 286) on internal:role=checkbox
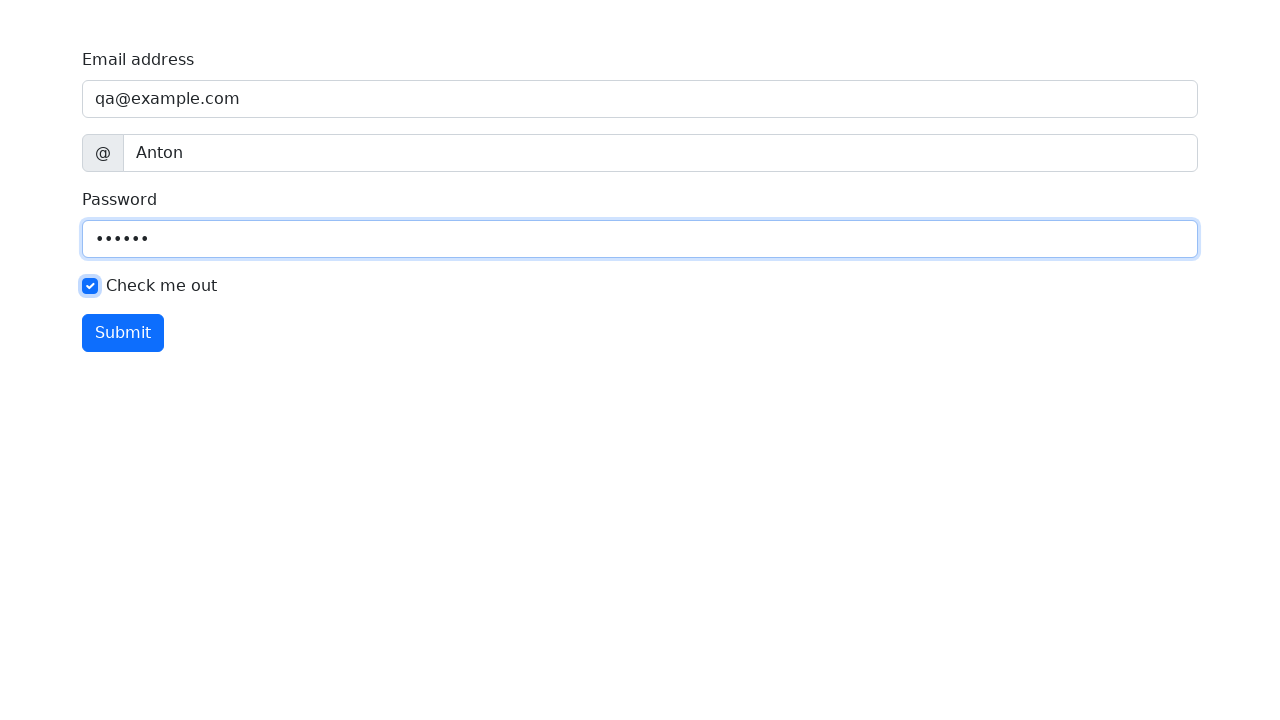

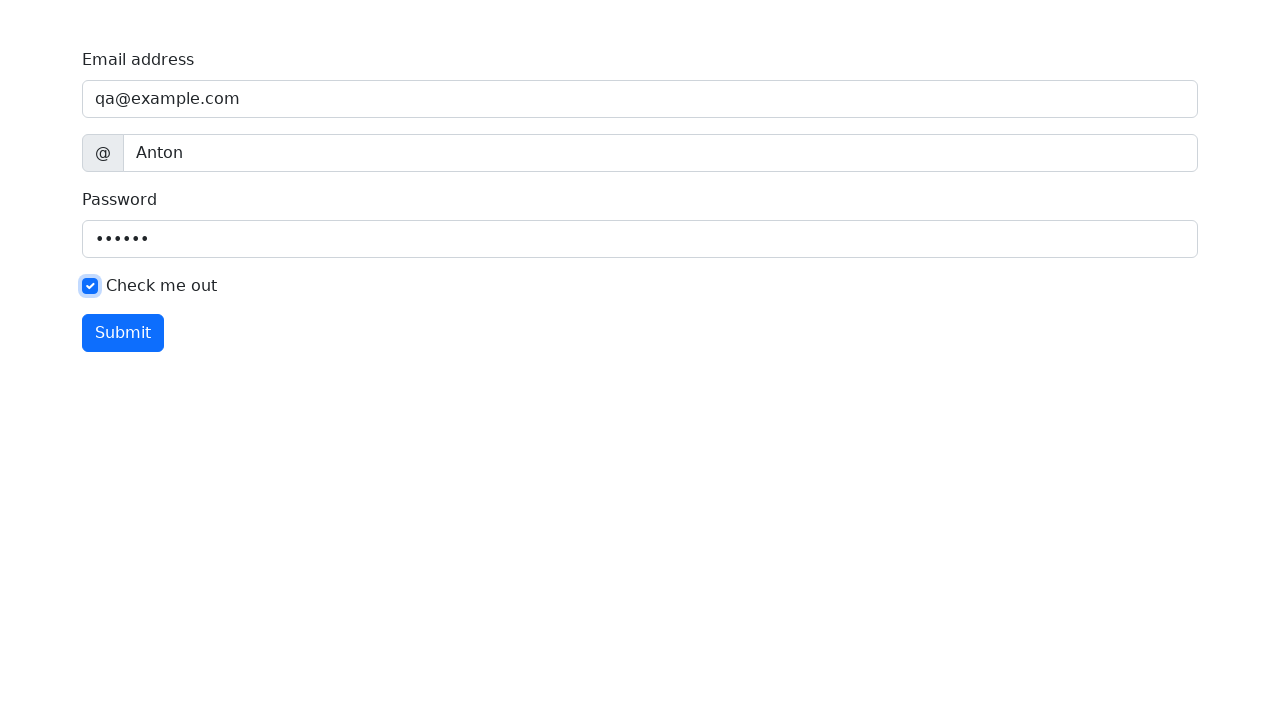